Tests opening the Vancouver Public Library website with various browser options and verifies the page loads successfully

Starting URL: https://www.vpl.ca/

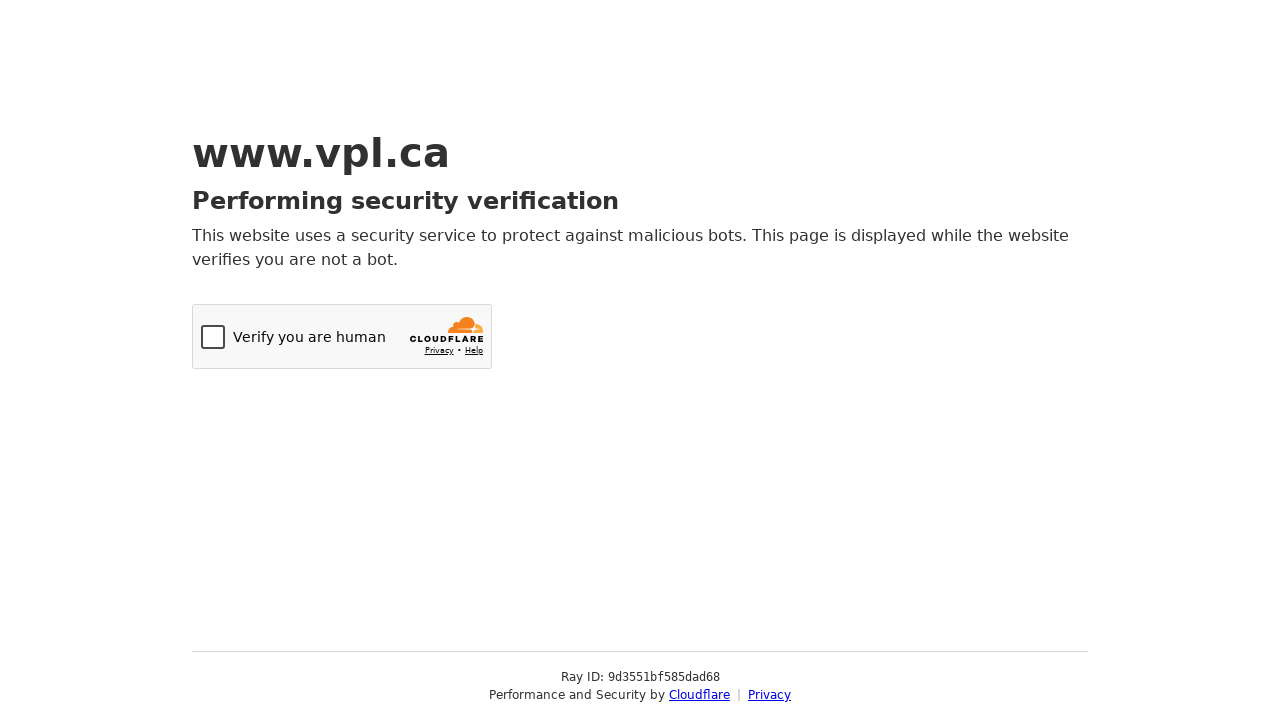

Navigated to Vancouver Public Library website at https://www.vpl.ca/
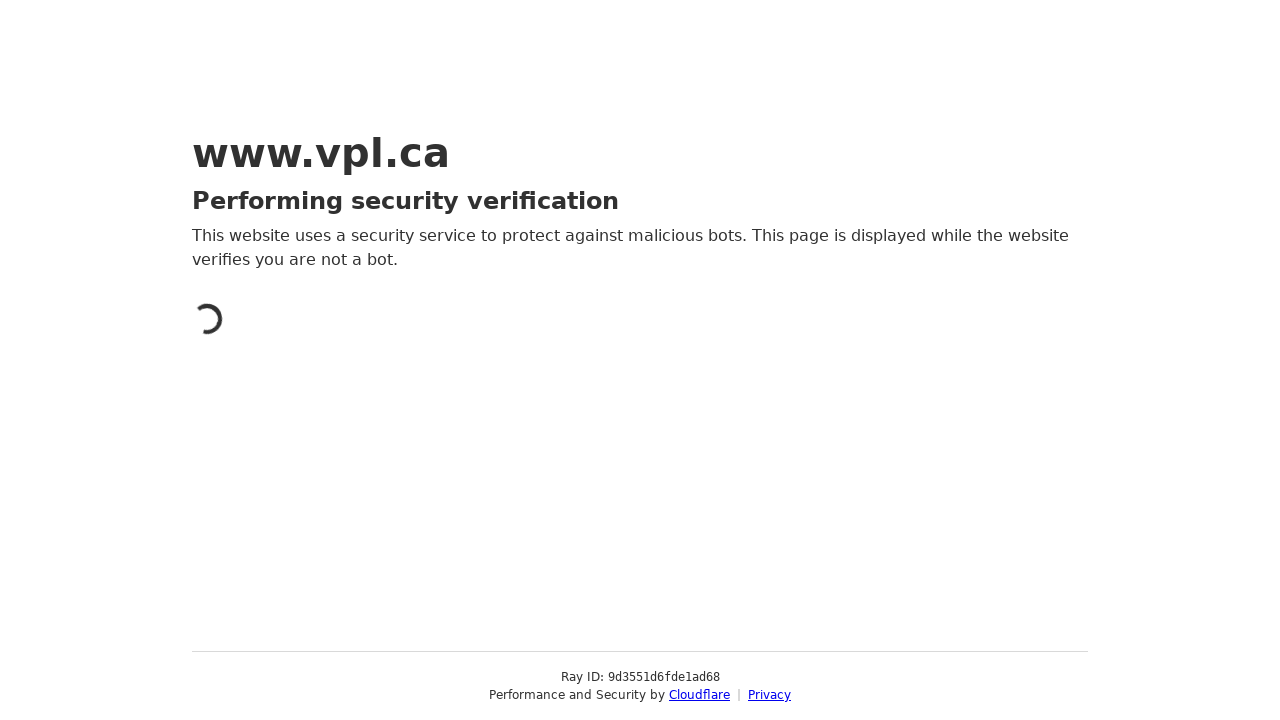

Verified page URL is https://www.vpl.ca/
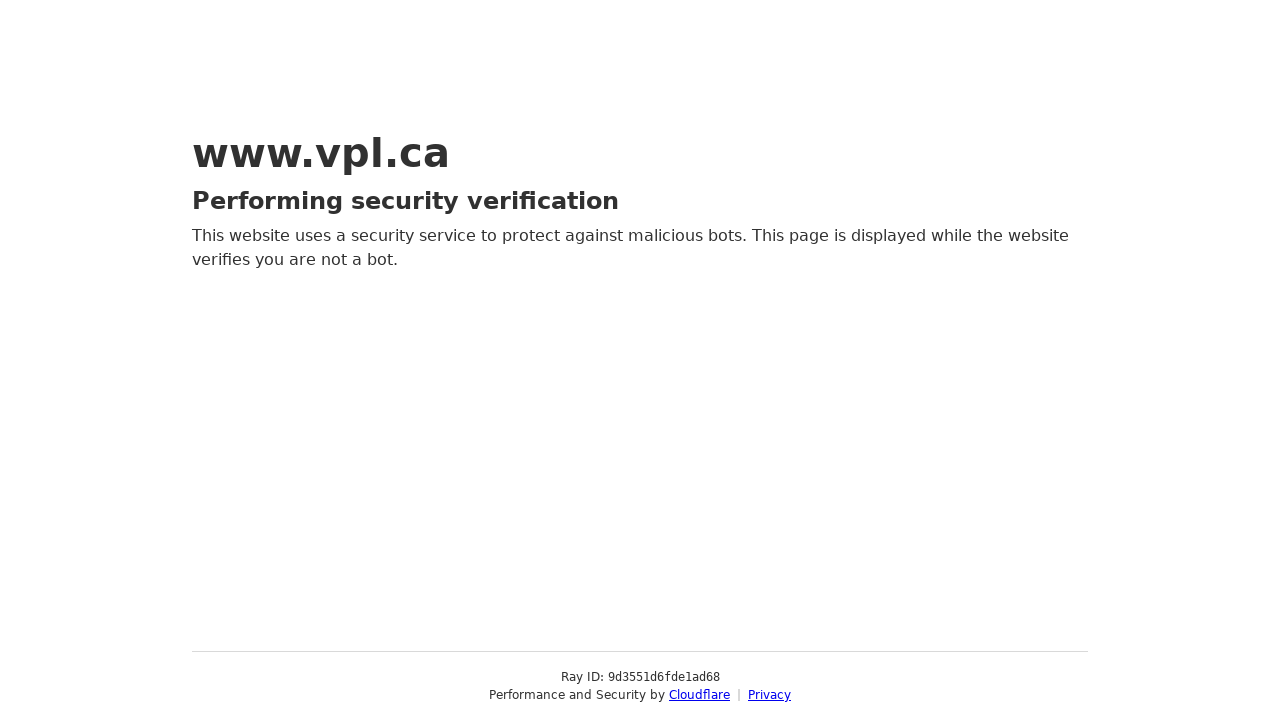

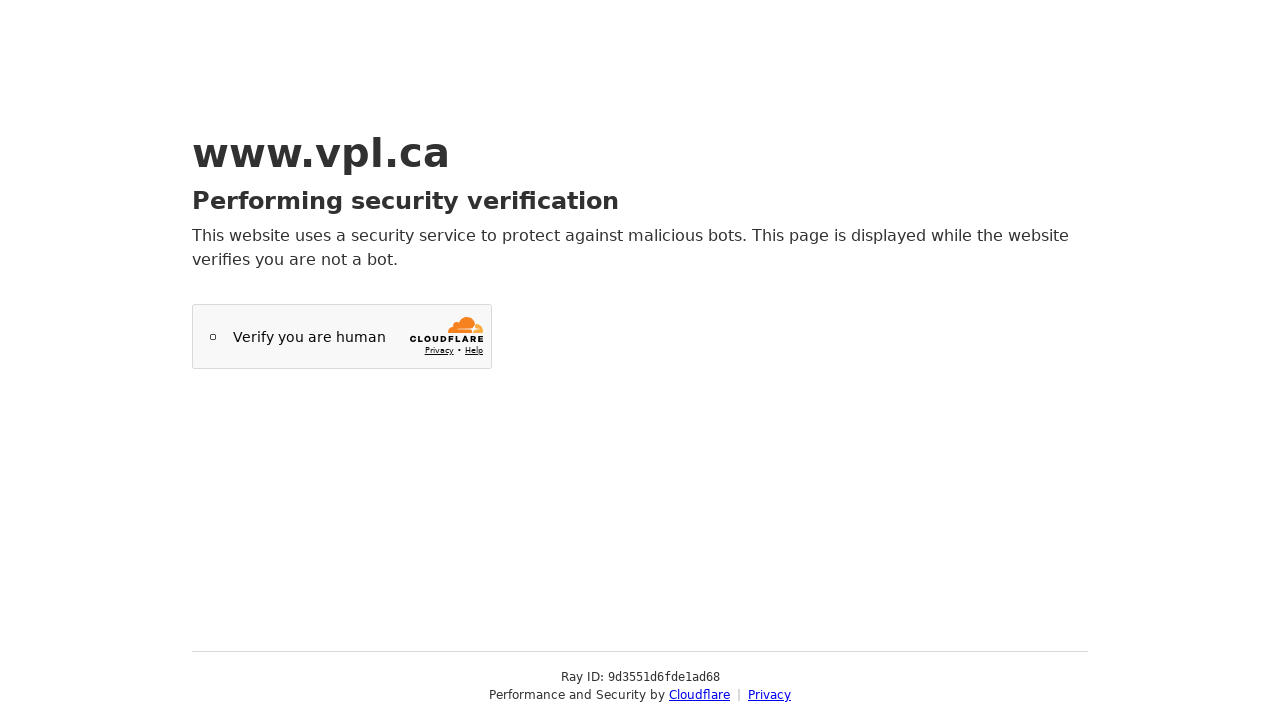